Tests dropdown selection functionality by selecting an option from a static dropdown menu using index-based selection

Starting URL: https://the-internet.herokuapp.com/dropdown

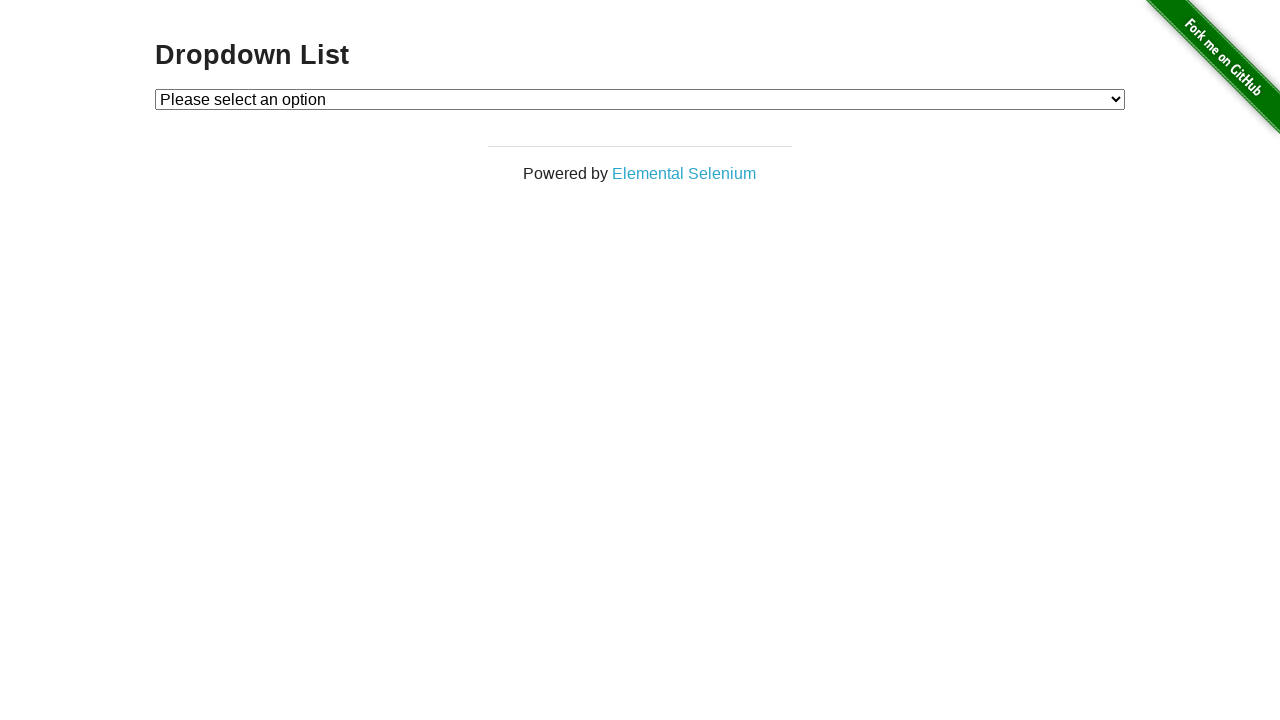

Navigated to dropdown selection page
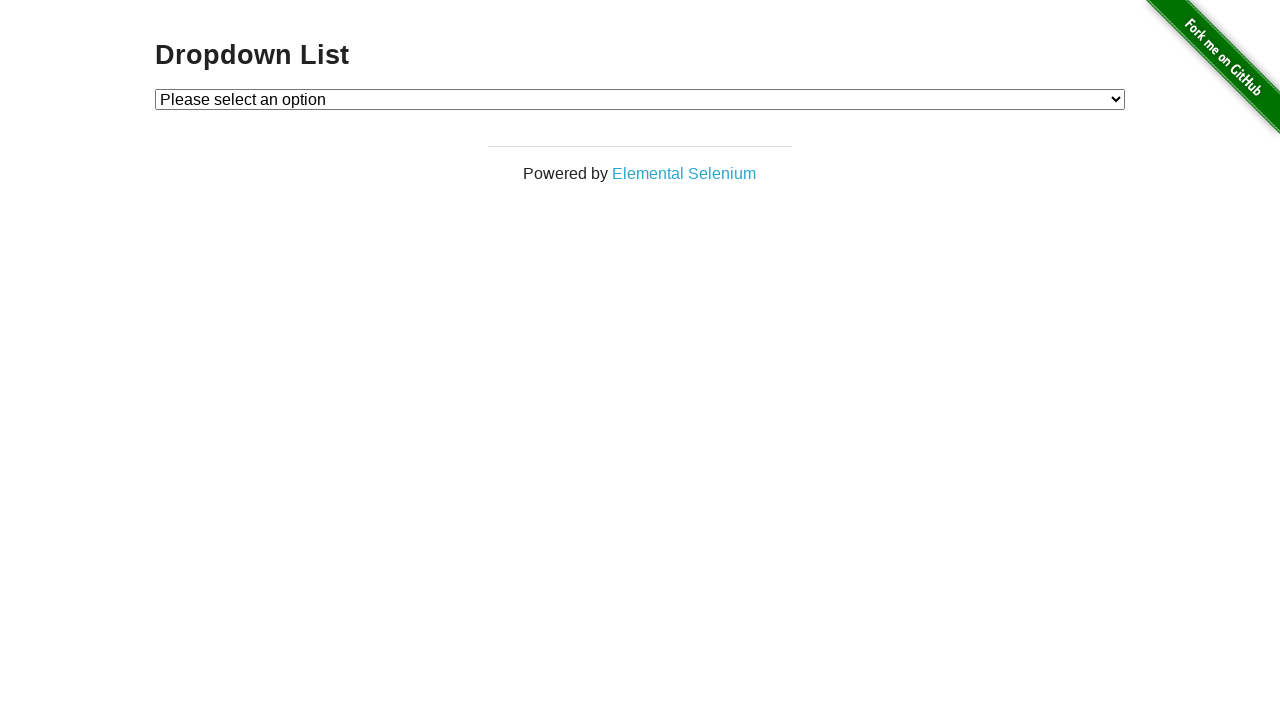

Selected 'Option 1' from dropdown using index-based selection on #dropdown
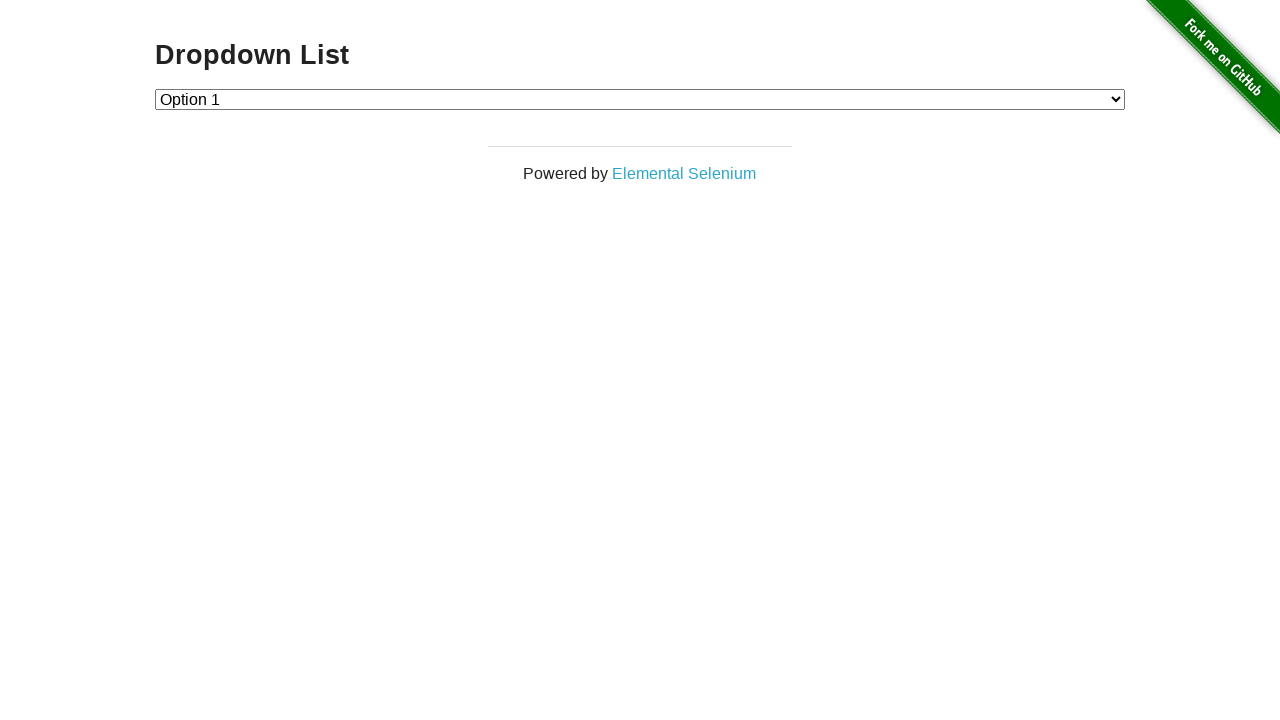

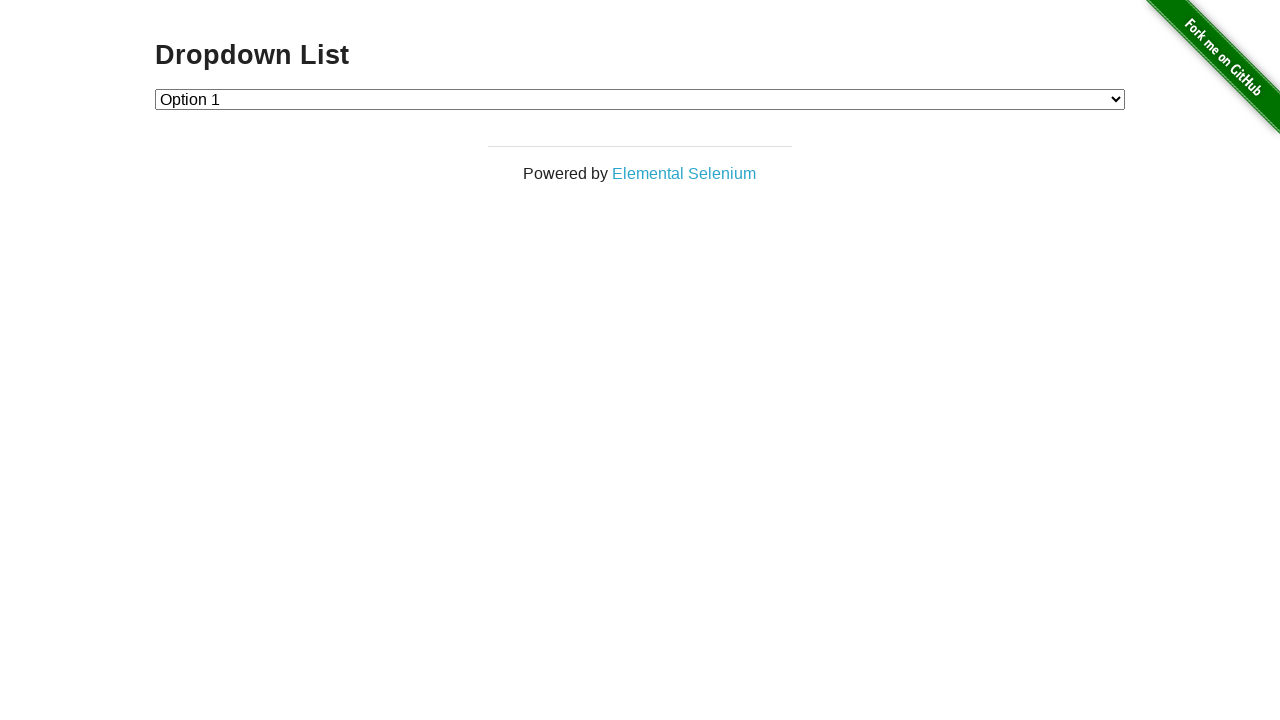